Tests the Add/Remove Elements functionality by clicking the Add Element button, verifying the Delete button appears, clicking Delete, and verifying the page heading is still visible.

Starting URL: https://the-internet.herokuapp.com/add_remove_elements/

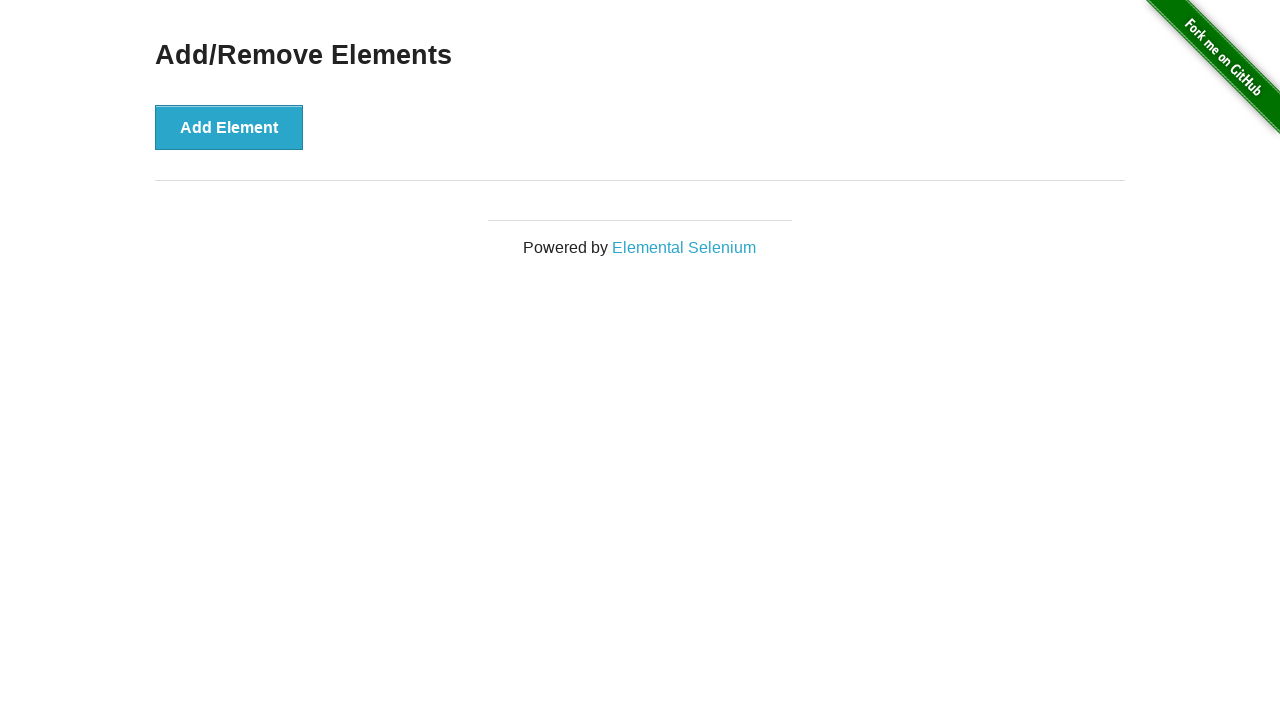

Clicked Add Element button at (229, 127) on button[onclick='addElement()']
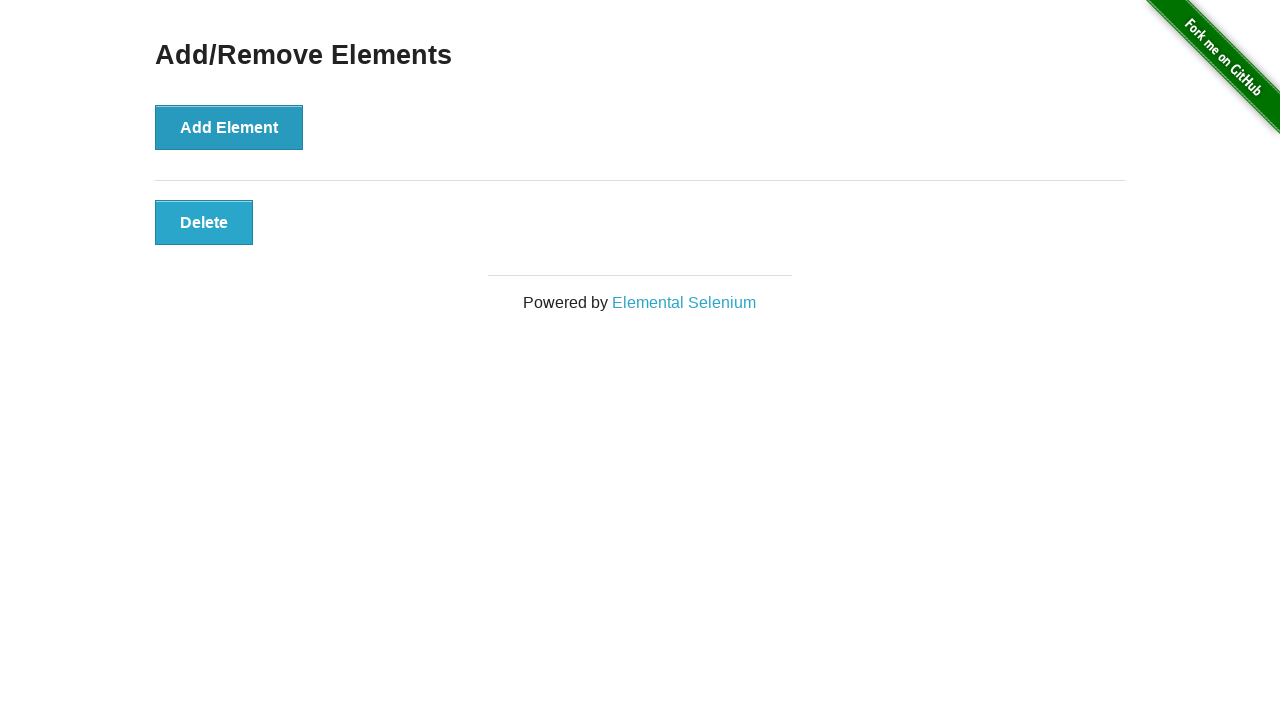

Delete button appeared after adding element
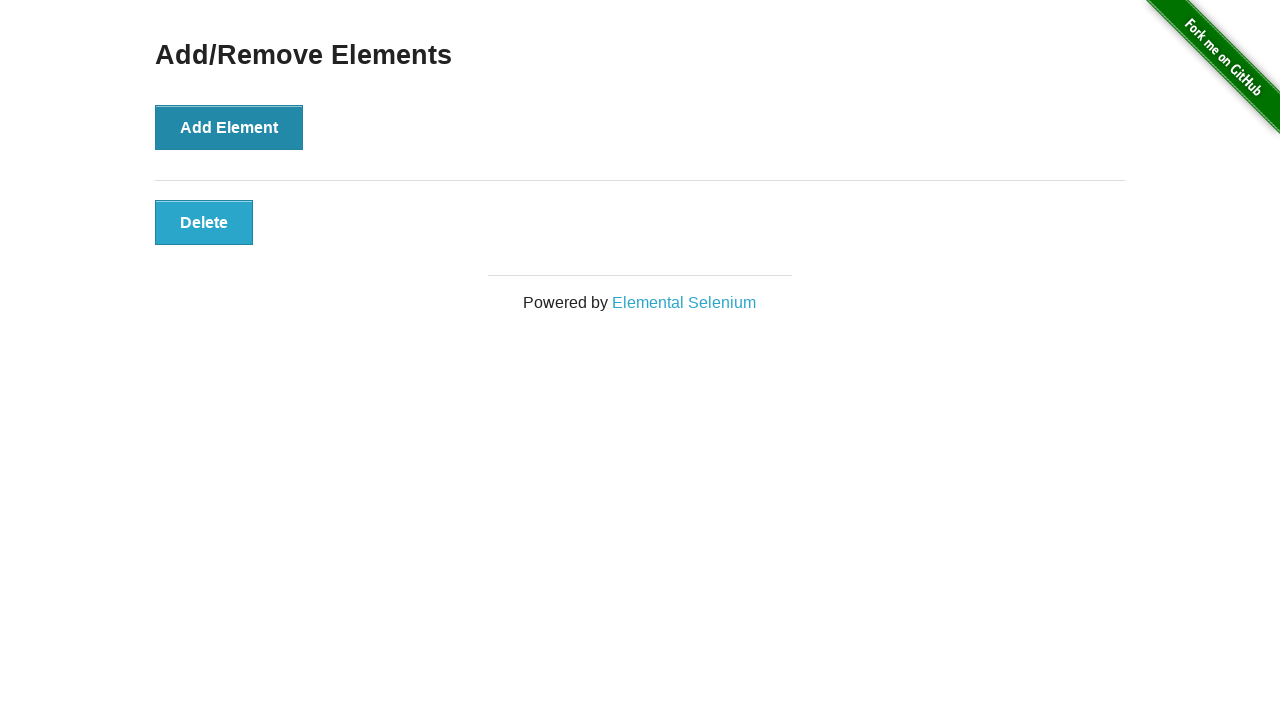

Clicked Delete button to remove element at (204, 222) on button.added-manually
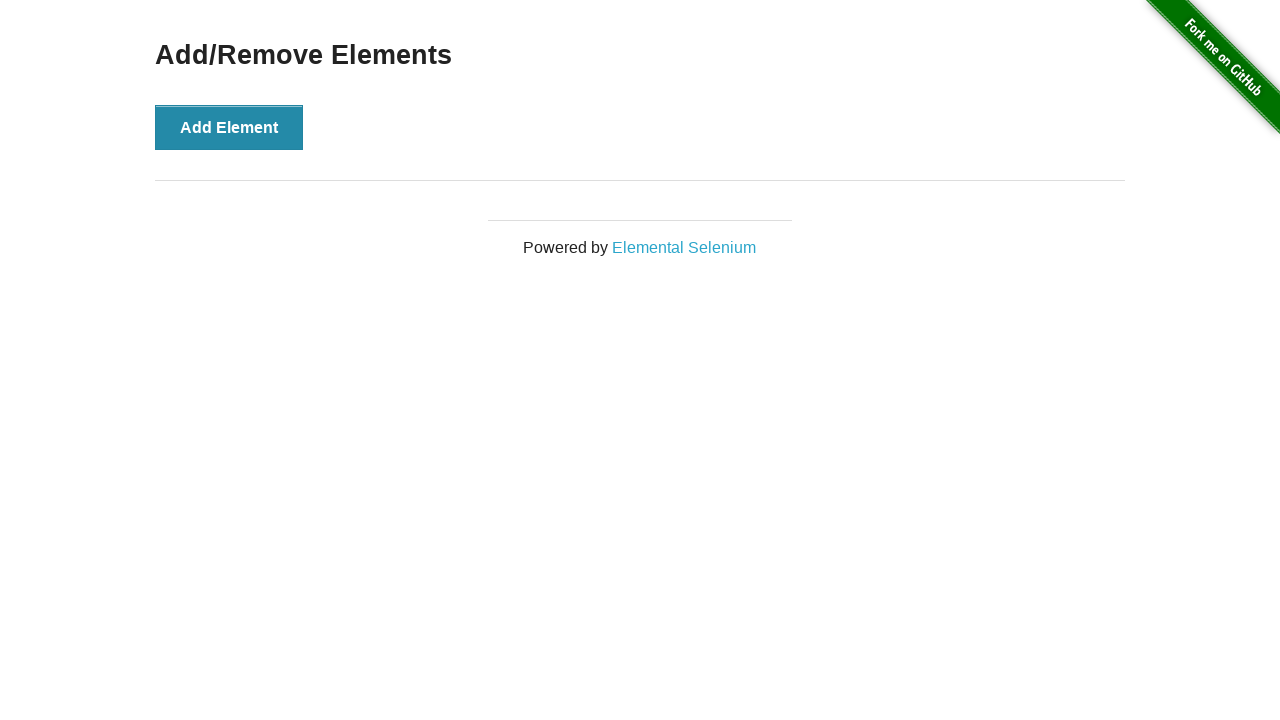

Verified 'Add/Remove Elements' heading is still visible after deletion
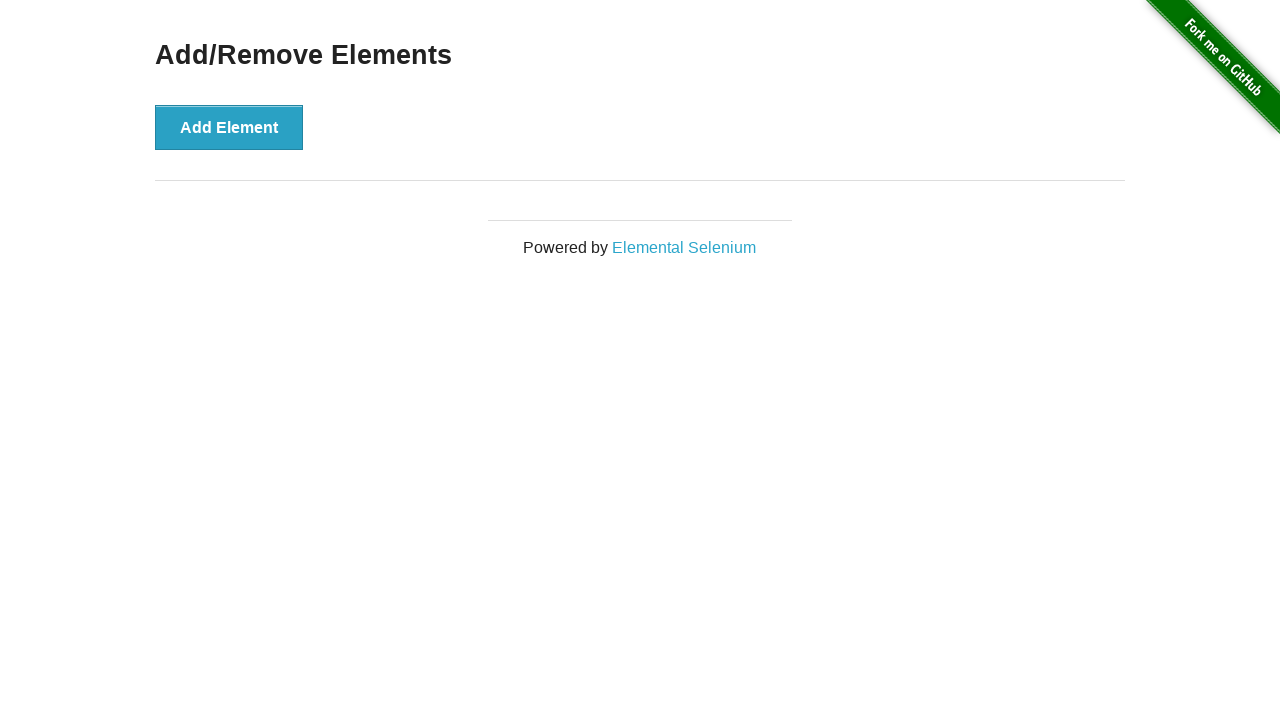

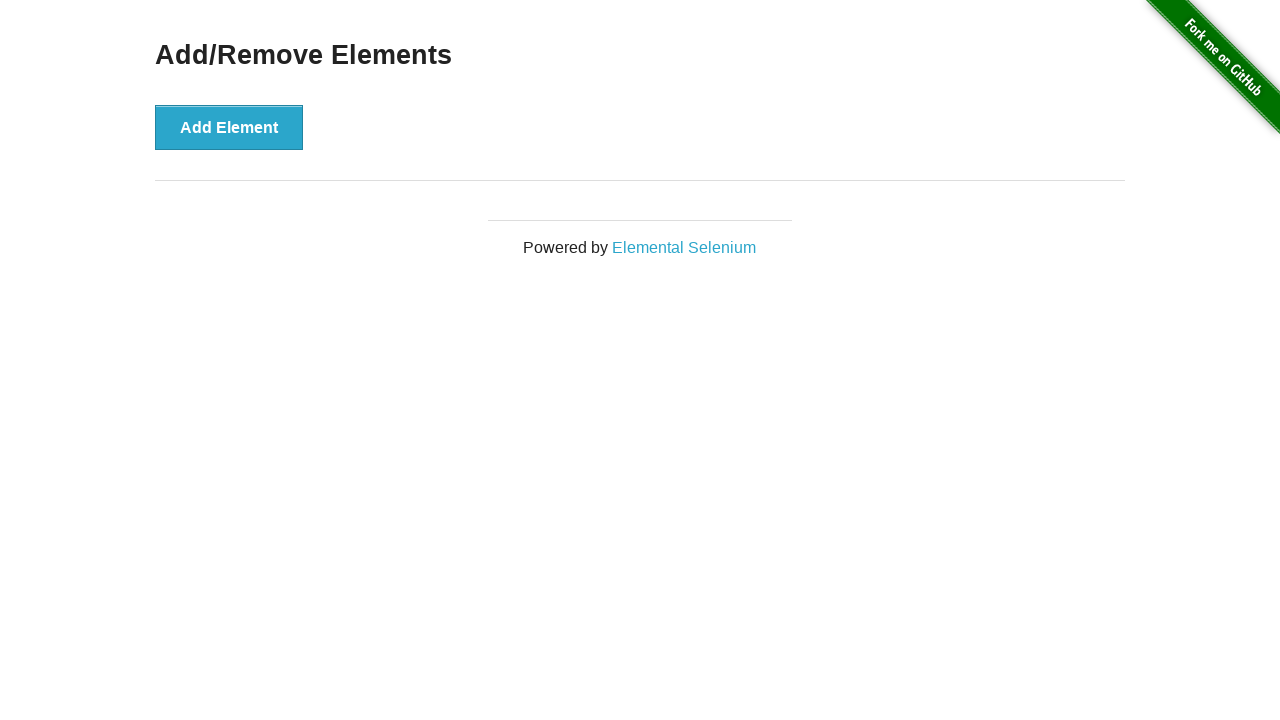